Tests for SQL injection vulnerability by appending SQL payloads to product listing URLs

Starting URL: http://testphp.vulnweb.com/listproducts.php?cat=1

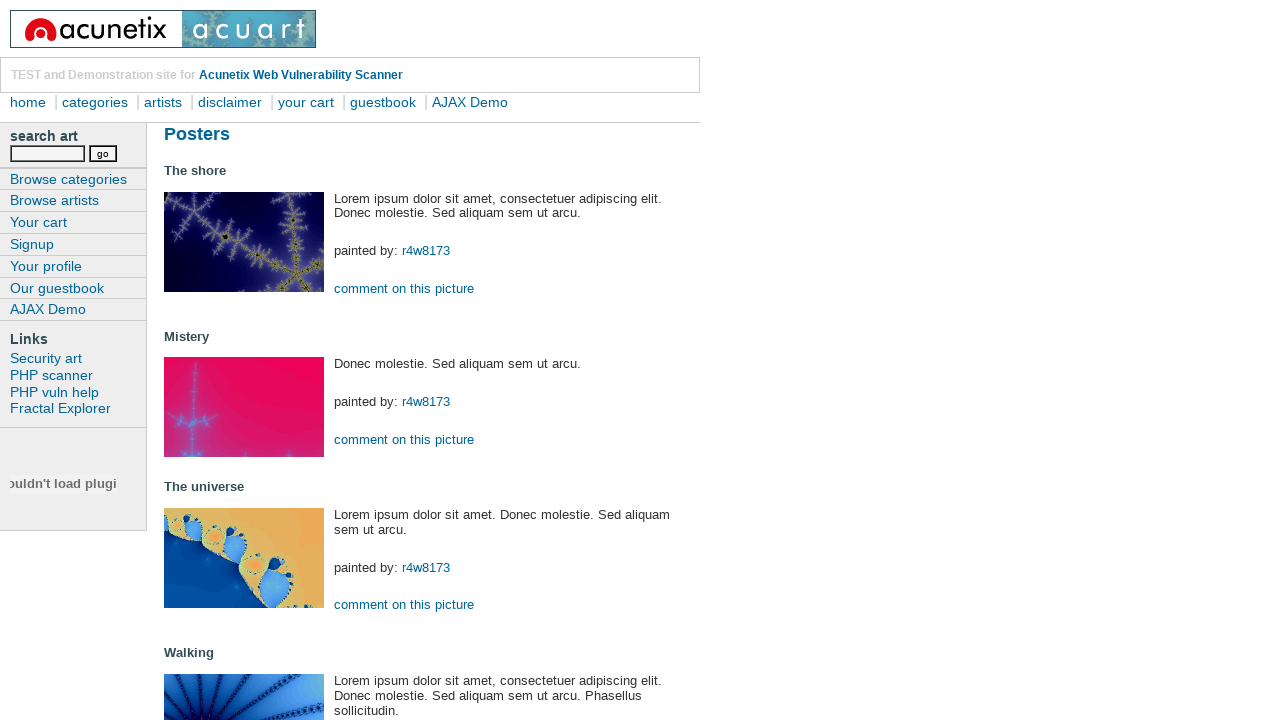

Navigated to product listing with SQL injection payload '+OR+1=1--' appended to category URL
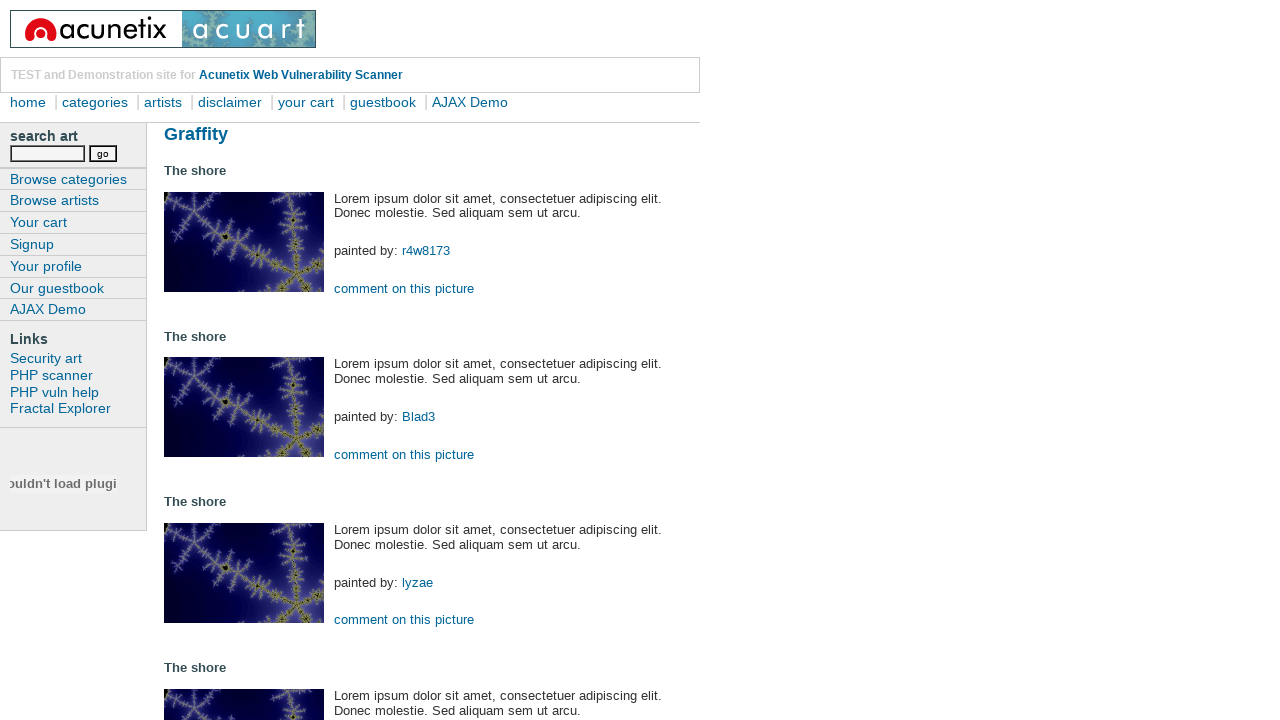

Waited 1000ms for page to load
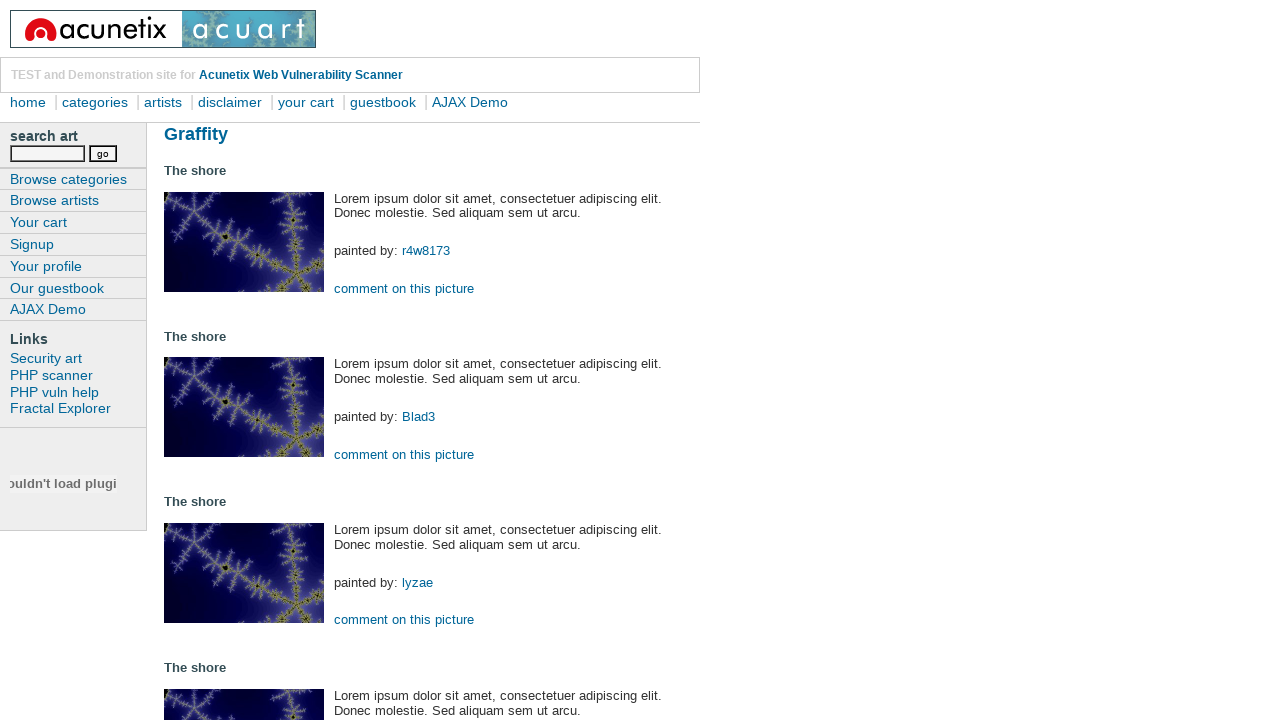

Navigated to artist listing page (artist=2)
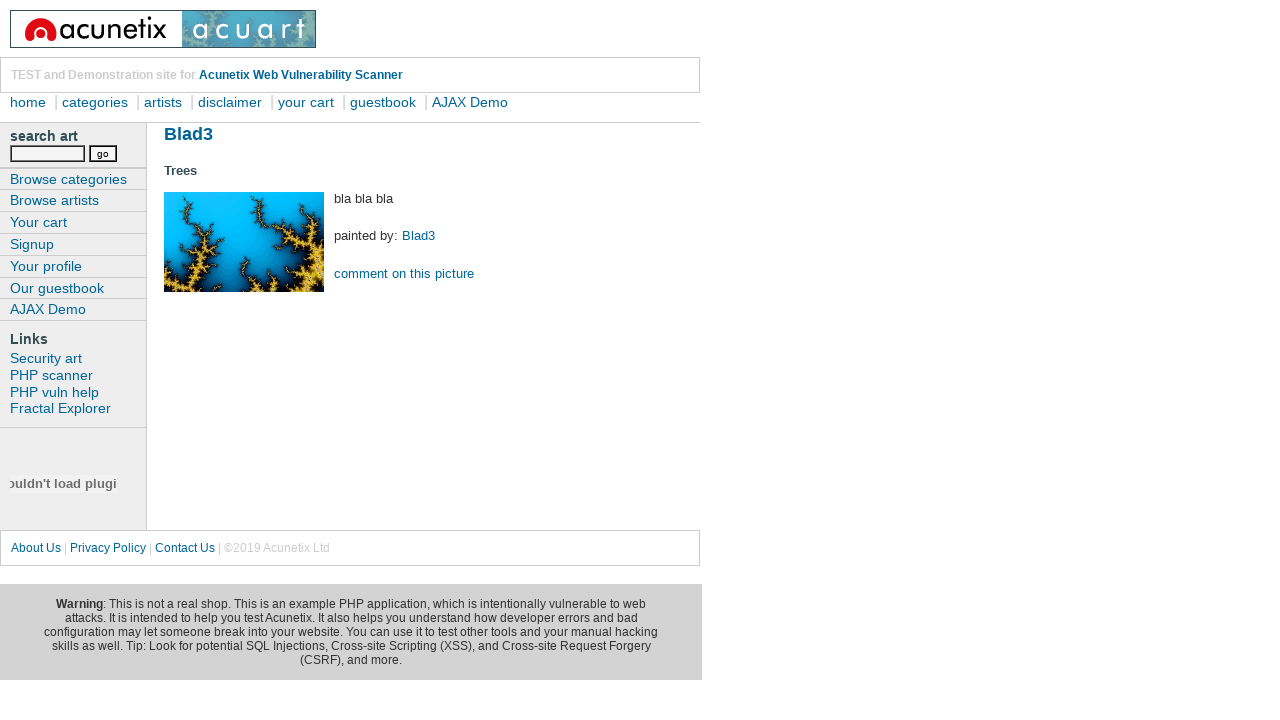

Waited 1000ms for artist page to load
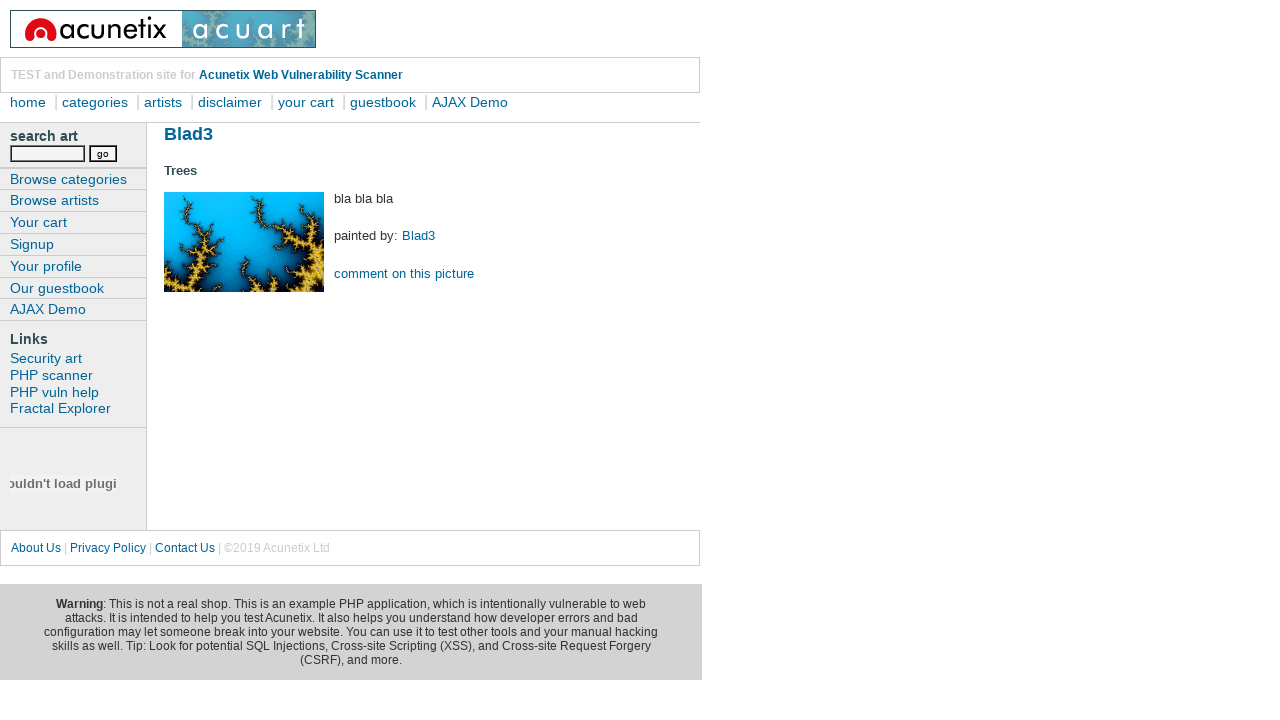

Navigated to artist listing with SQL injection payload '+OR+1=1--' appended to artist URL
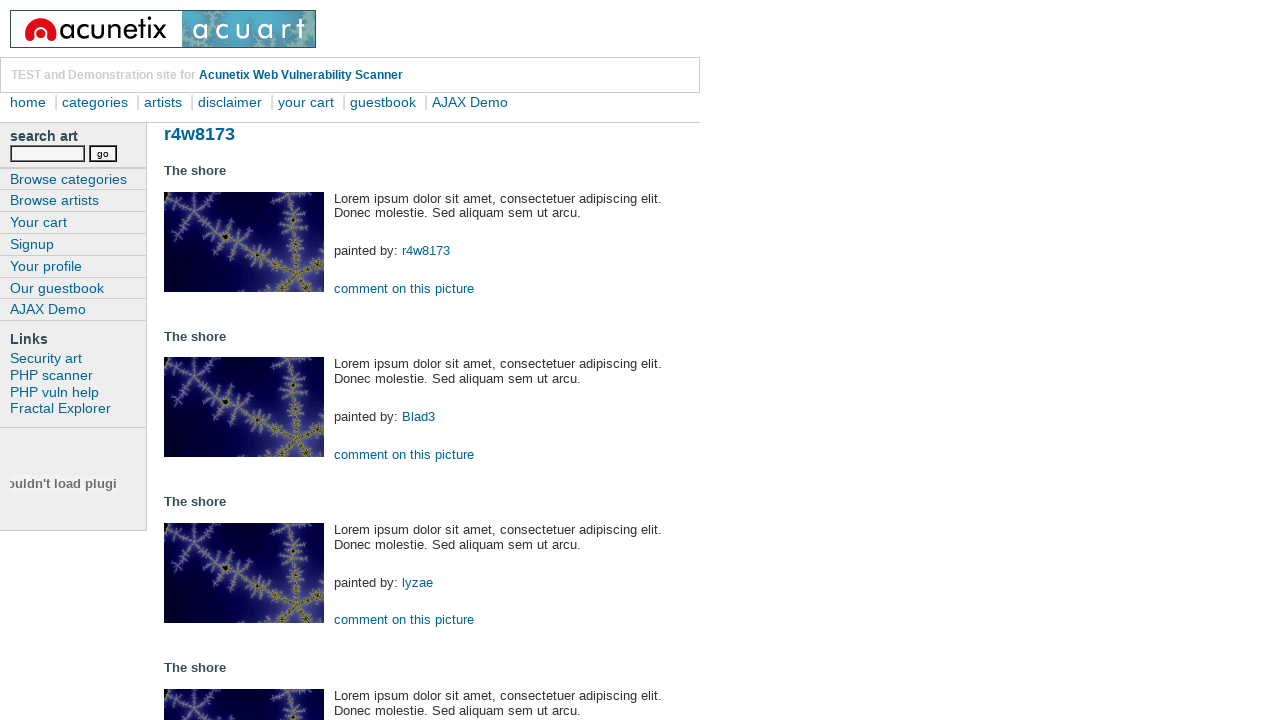

Waited 1000ms for page with SQL injection payload to load
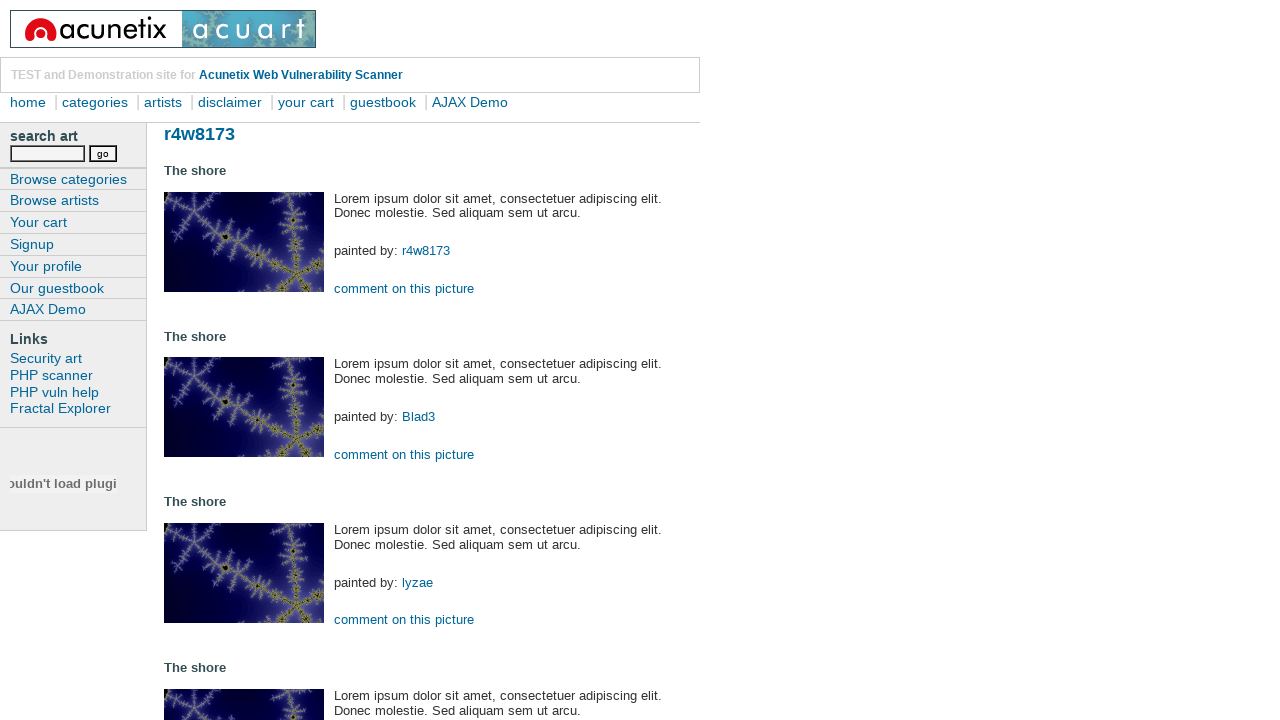

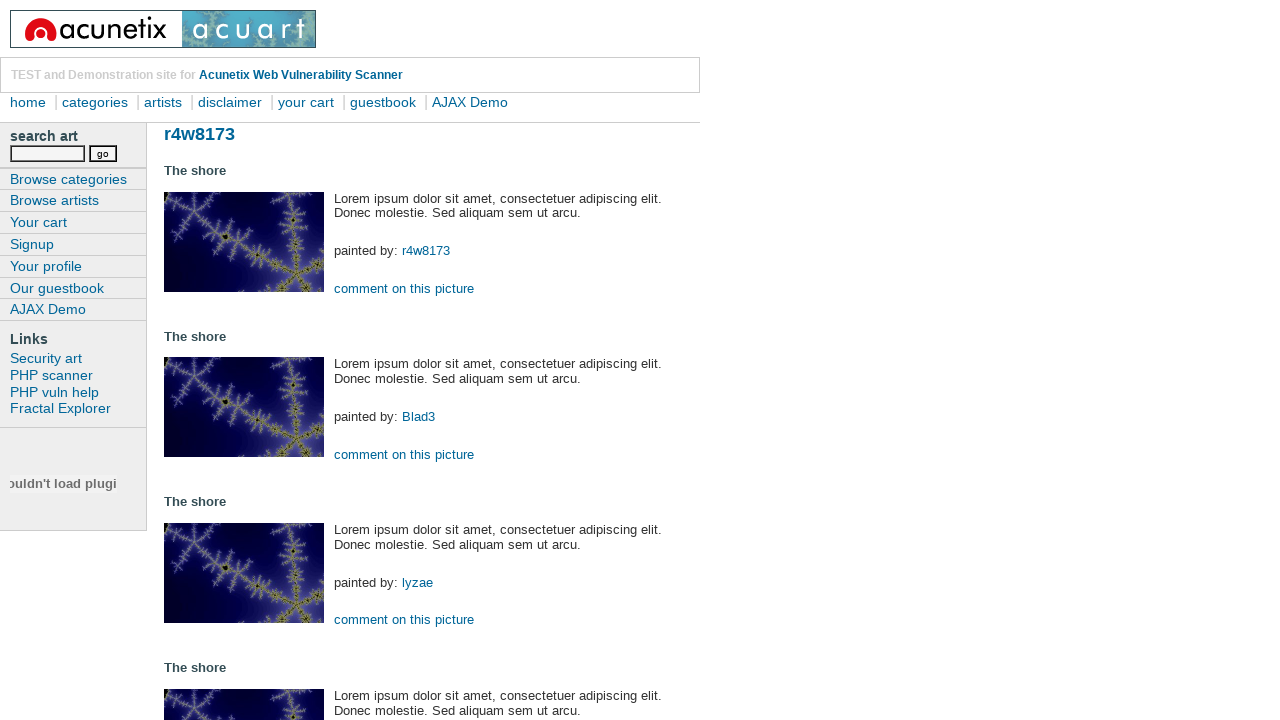